Navigates to OpenCart demo site, browses to the Desktop category, views all desktops, and selects a product to view its details page.

Starting URL: http://opencart.abstracta.us/

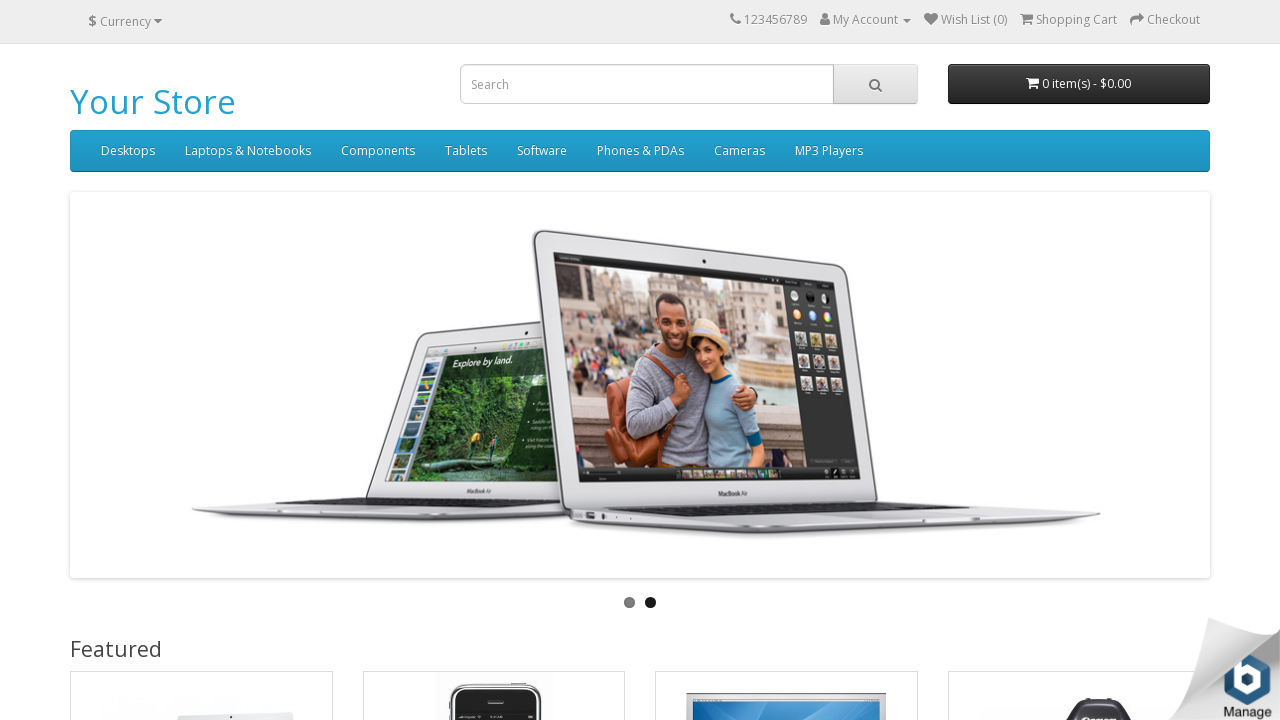

Clicked on Desktop menu item at (128, 151) on xpath=//*[@id='menu']/div[2]/ul/li[1]/a
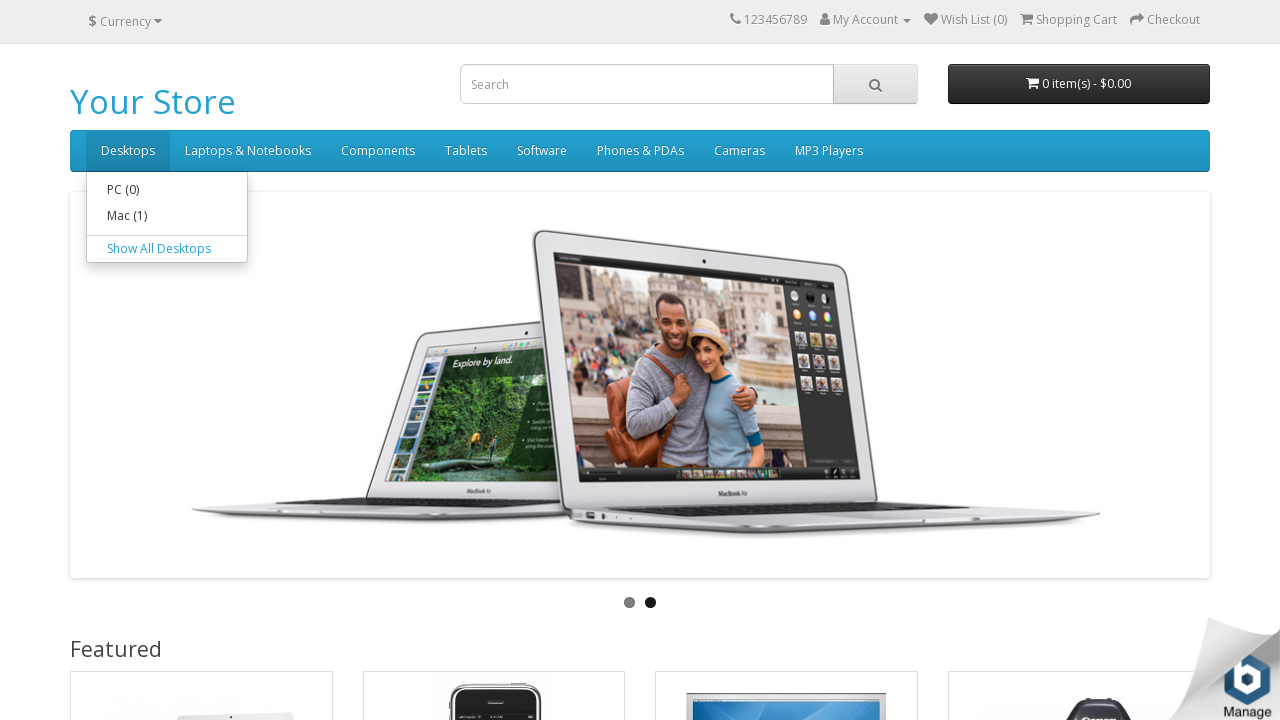

Clicked on 'Show All Desktops' link at (167, 249) on xpath=//*[@id='menu']/div[2]/ul/li[1]/div/a
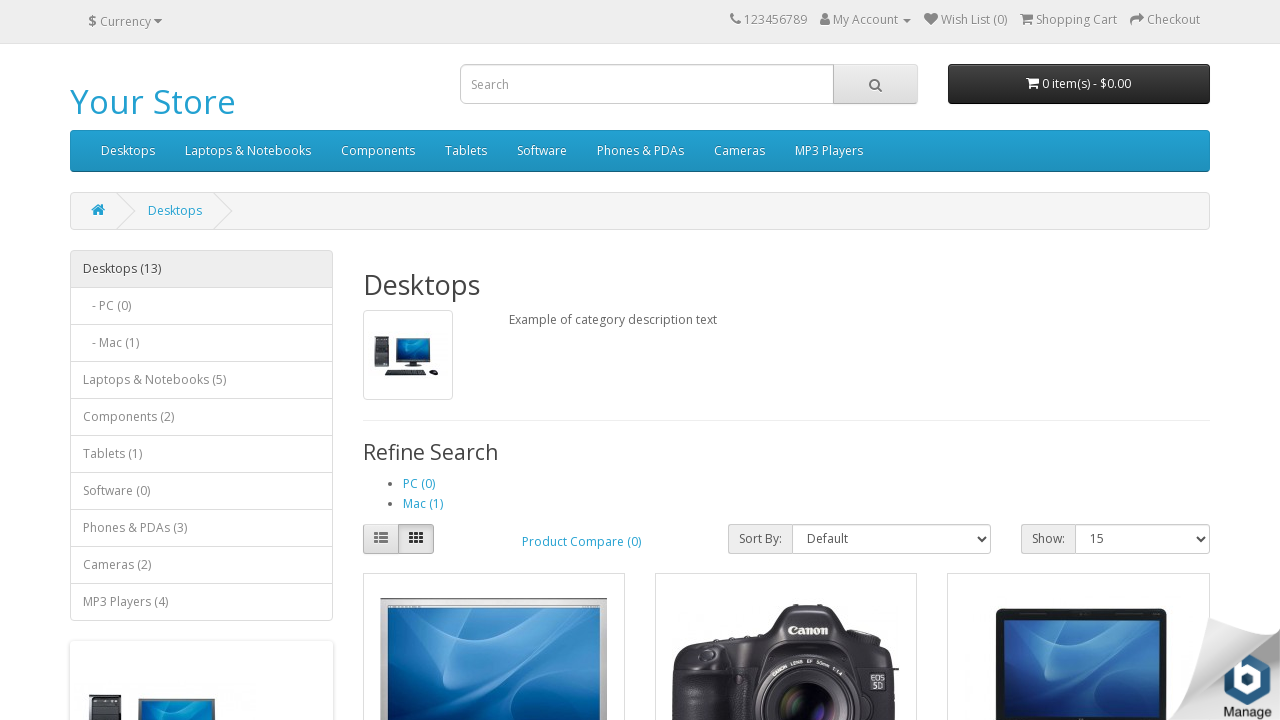

Waited for desktop products to load
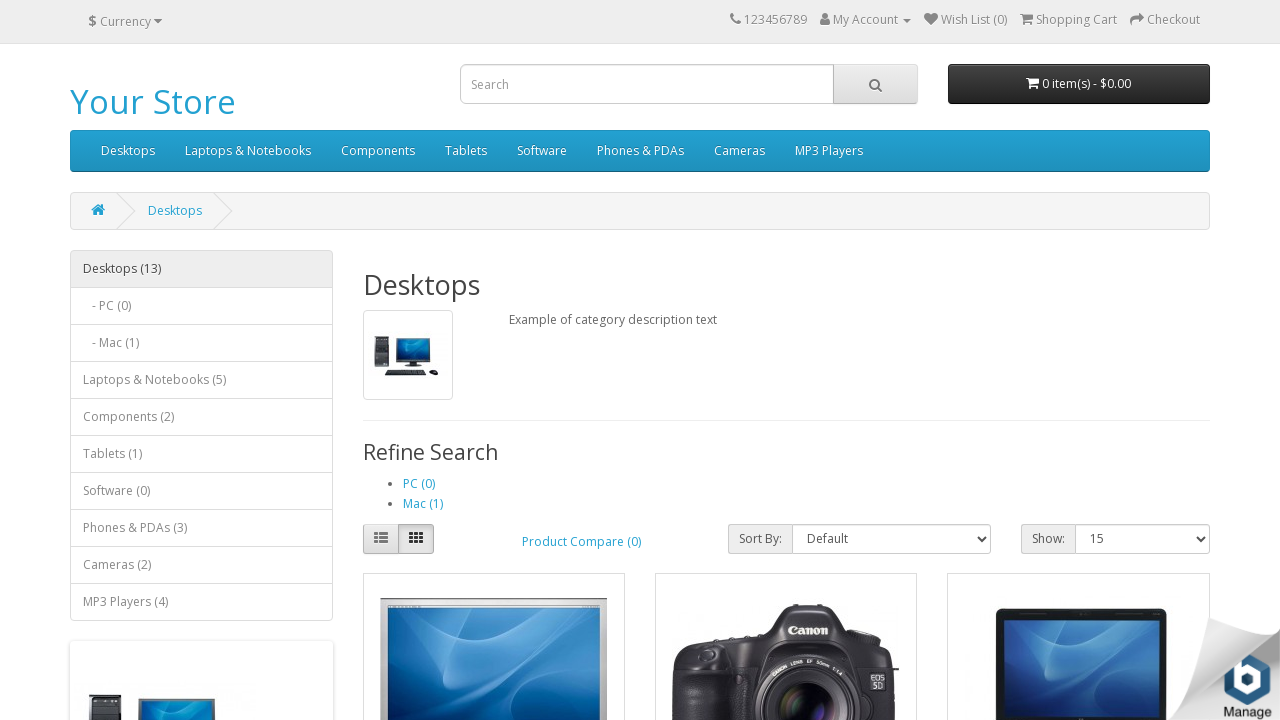

Clicked on a desktop product image at (1079, 360) on xpath=//*[@id='content']/div[4]/div[6]/div/div[1]/a/img
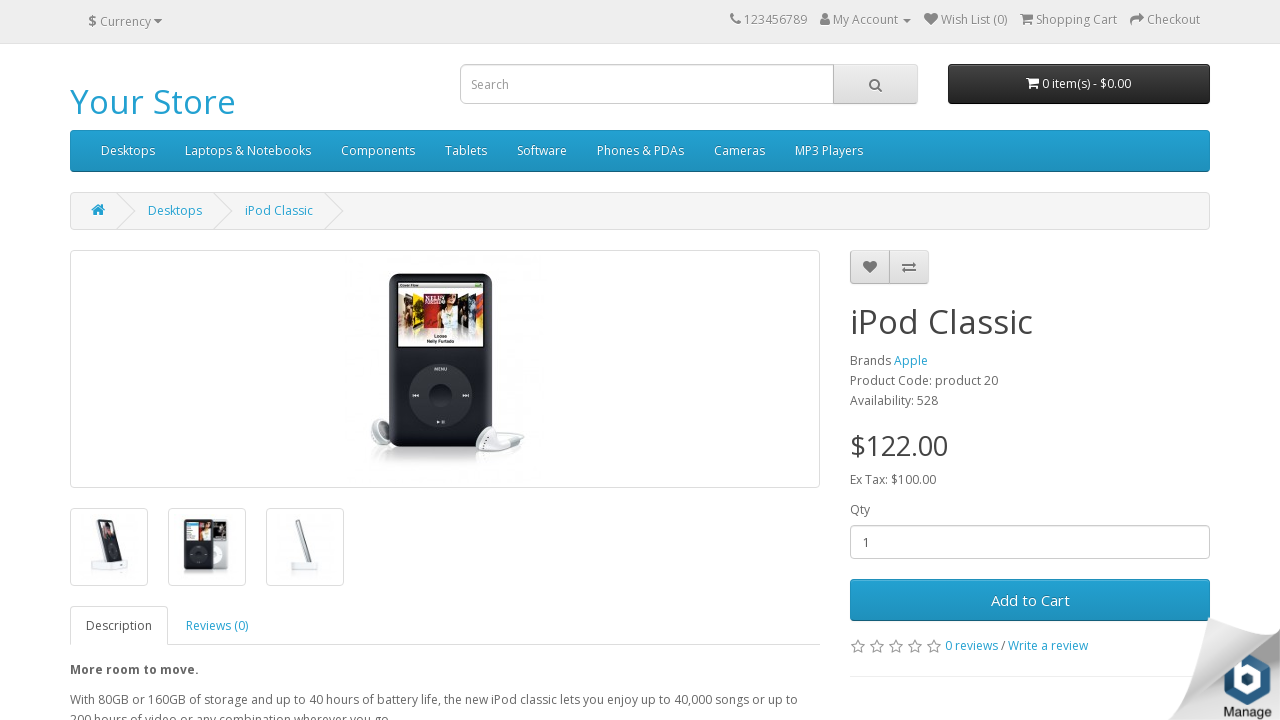

Waited for product title to load on details page
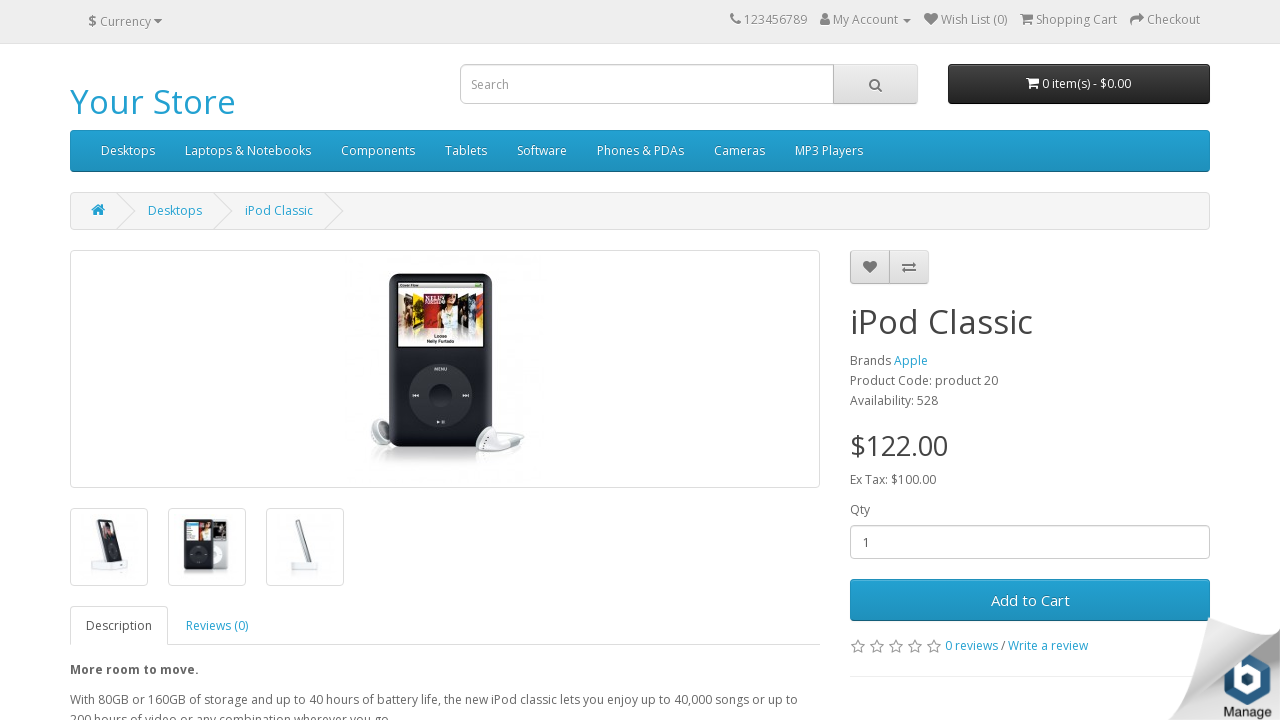

Waited for product description to load on details page
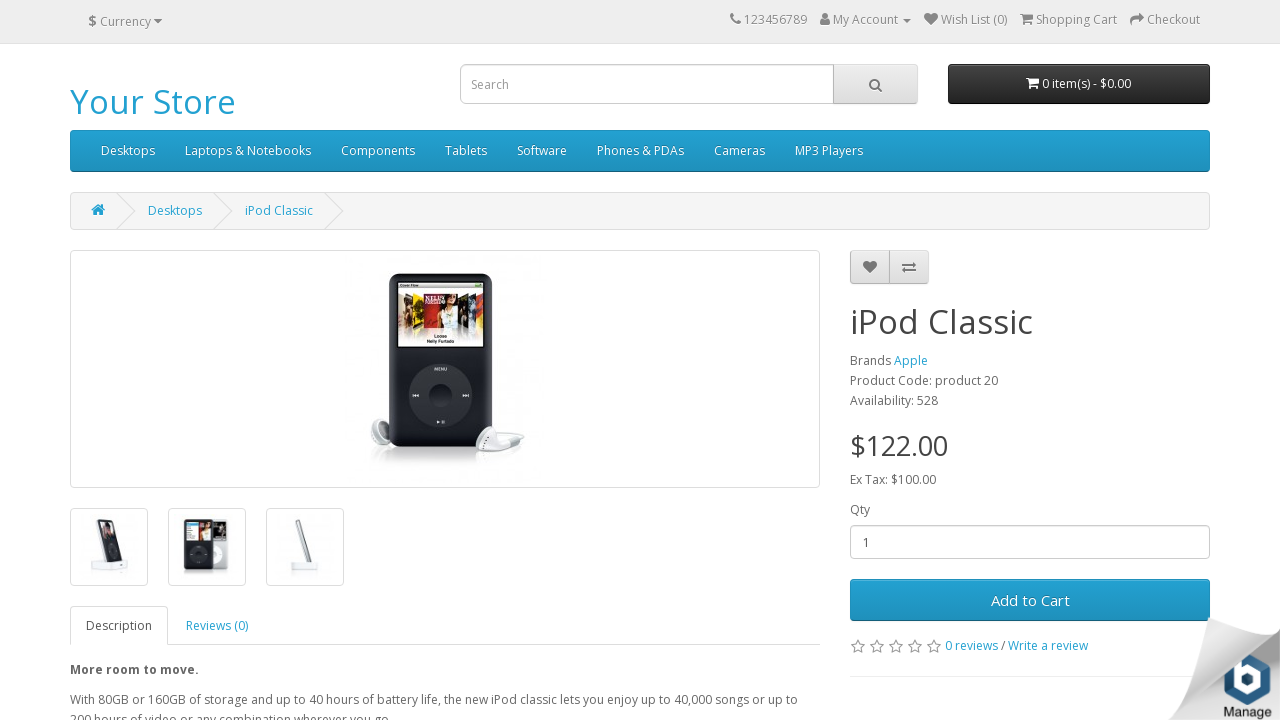

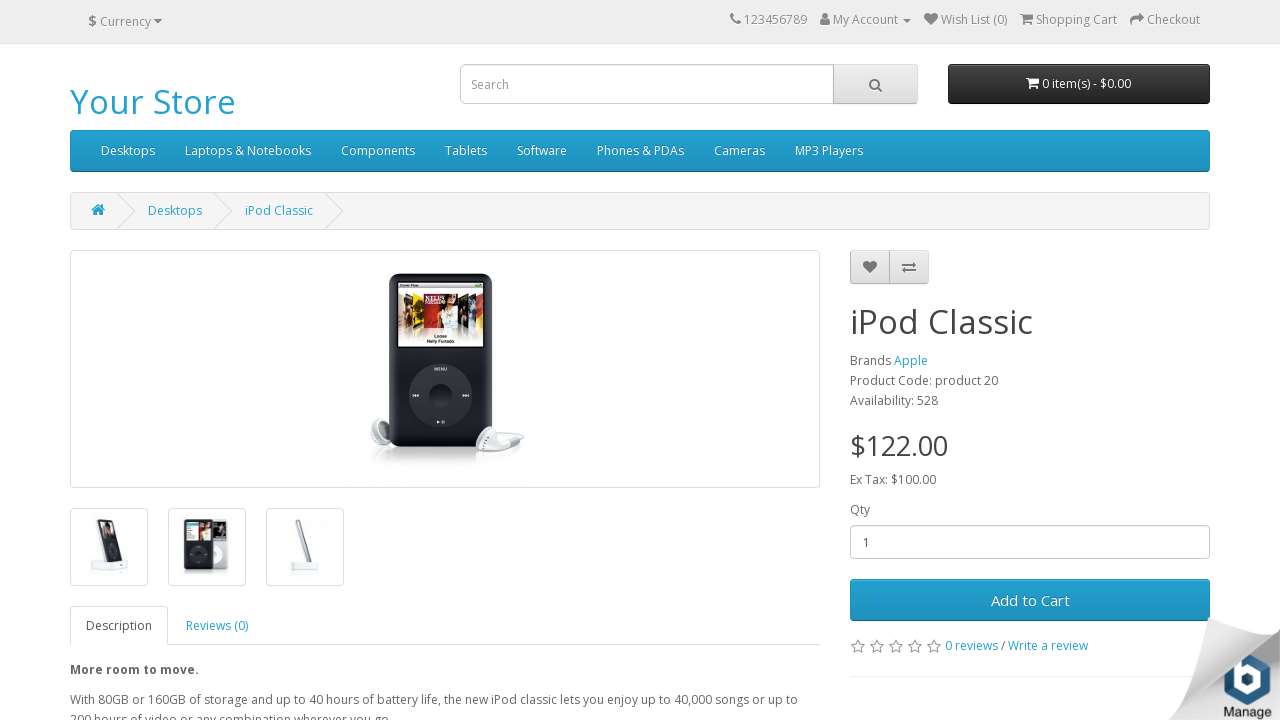